Tests dropdown handling functionality by selecting options from a Skills dropdown using different selection methods (by value, by index, and by visible text)

Starting URL: https://demo.automationtesting.in/Register.html

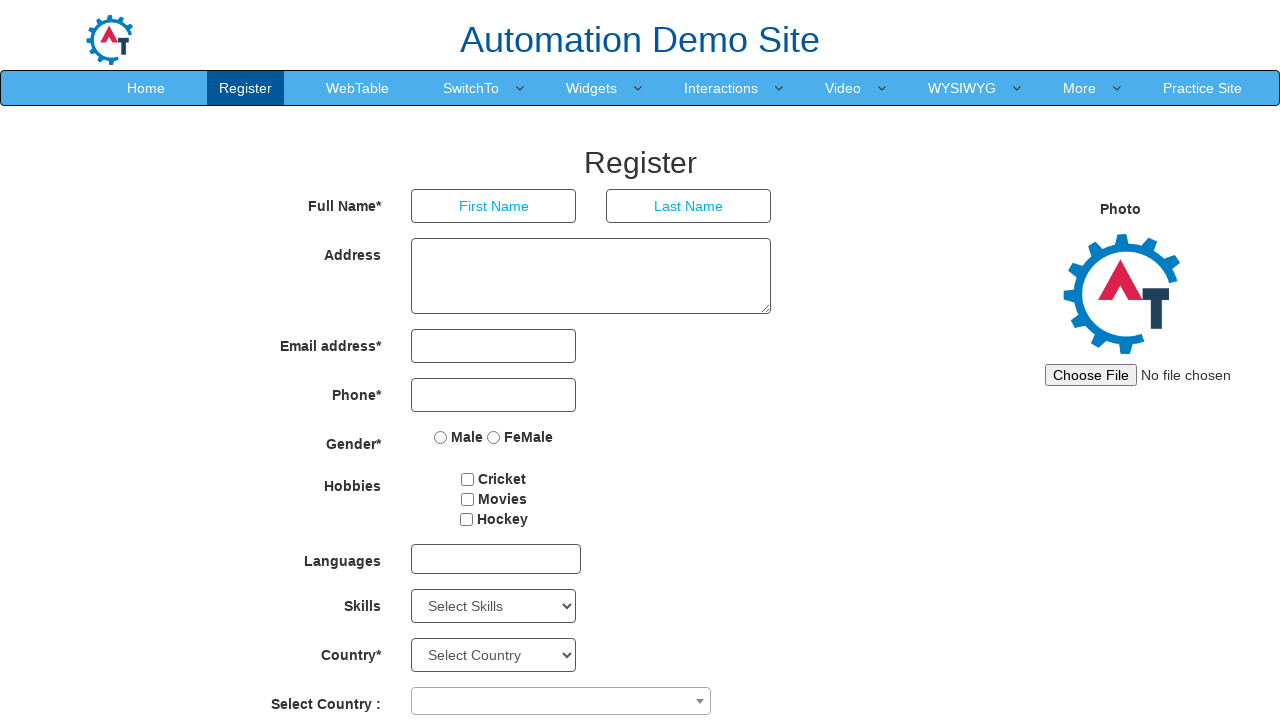

Selected 'Android' from Skills dropdown by value on #Skills
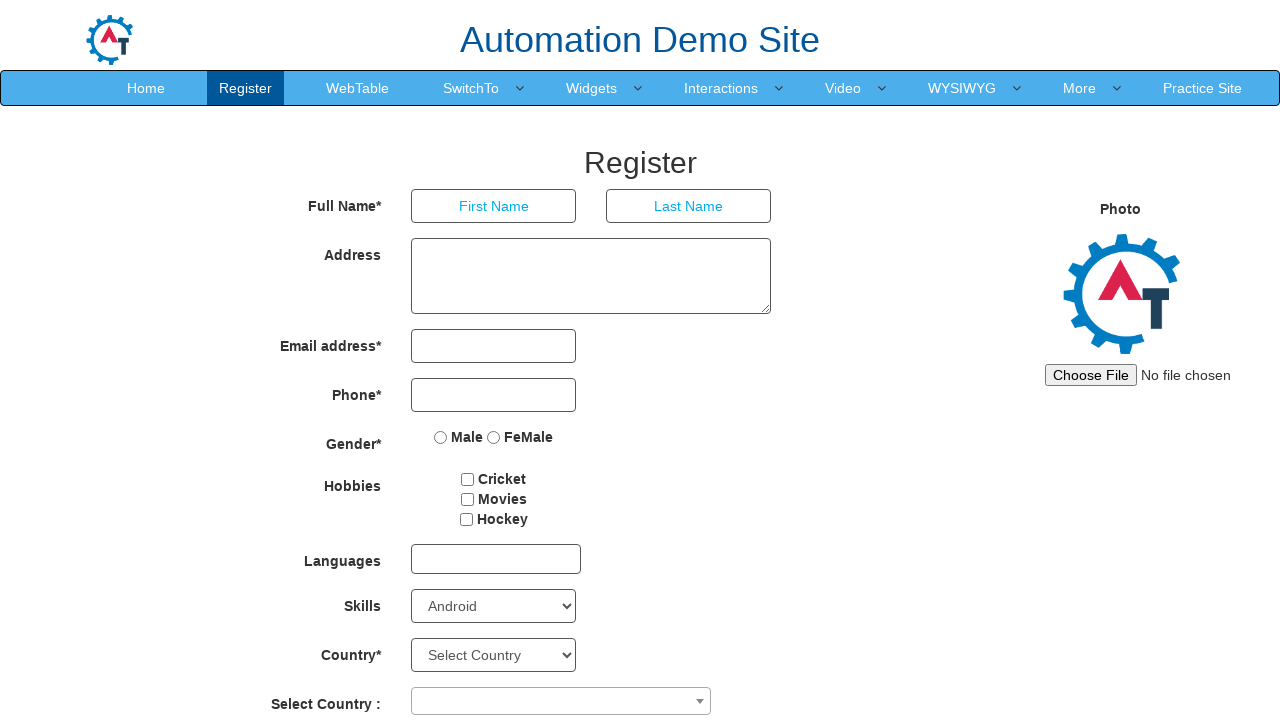

Selected option at index 7 from Skills dropdown on #Skills
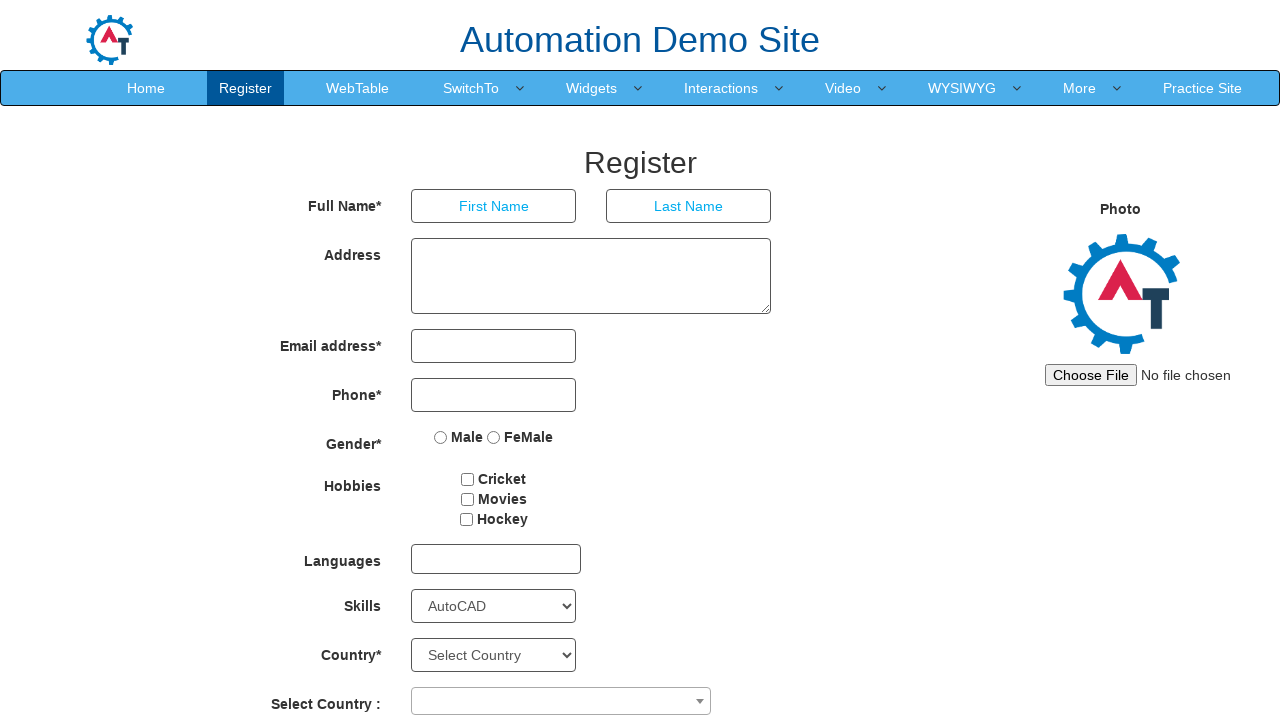

Selected 'Configuration' from Skills dropdown by visible text on #Skills
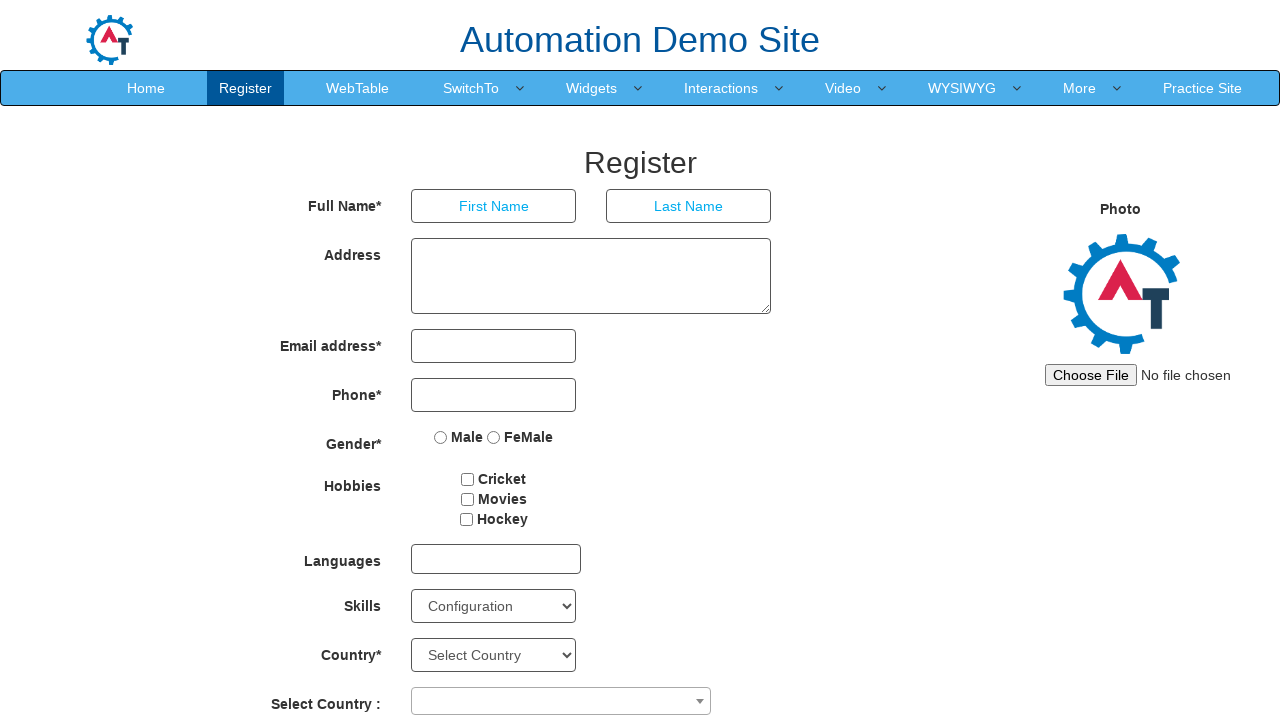

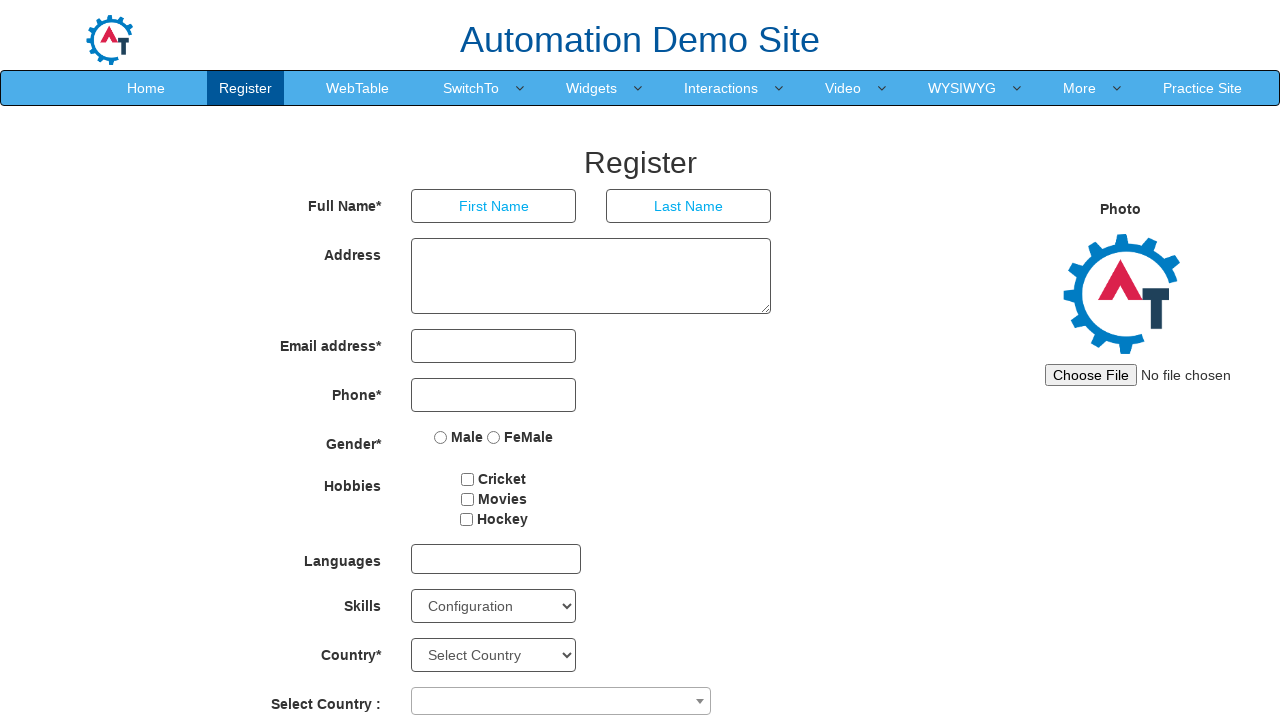